Tests form filling functionality by entering a name and phone number using JavaScript execution, then clicking a radio button

Starting URL: https://testautomationpractice.blogspot.com/

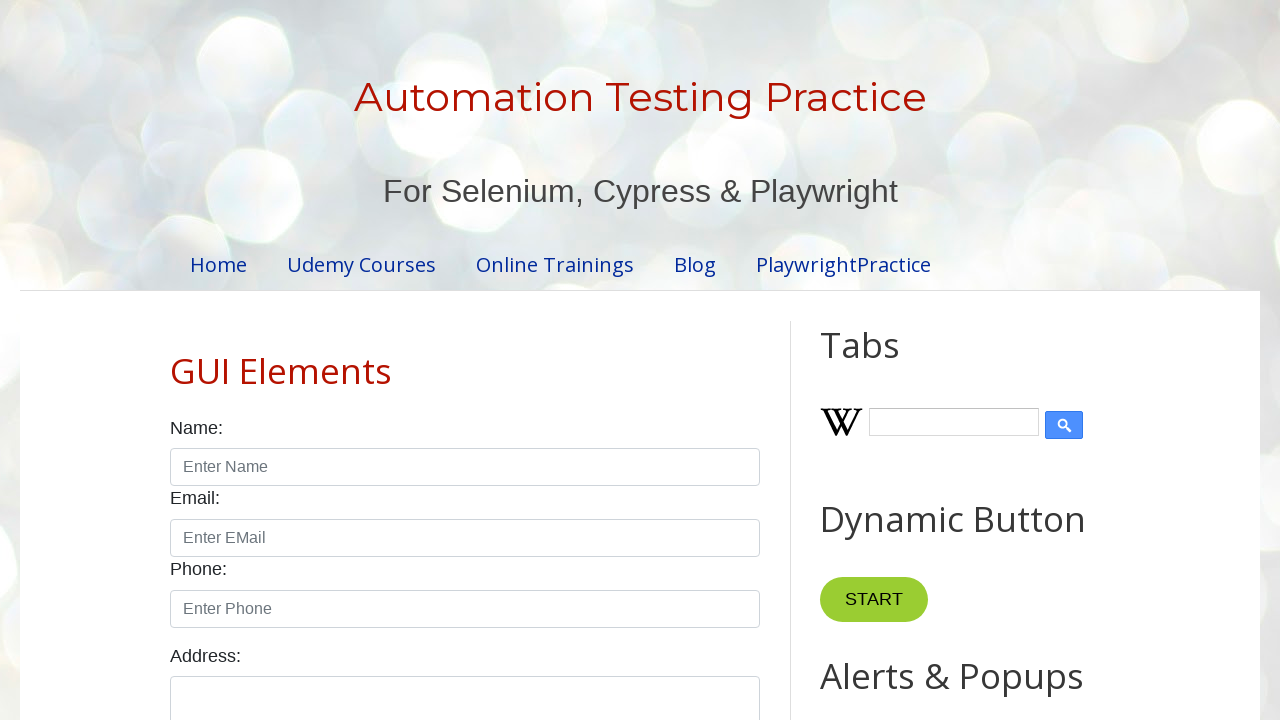

Filled name field with 'Jhon' on #name
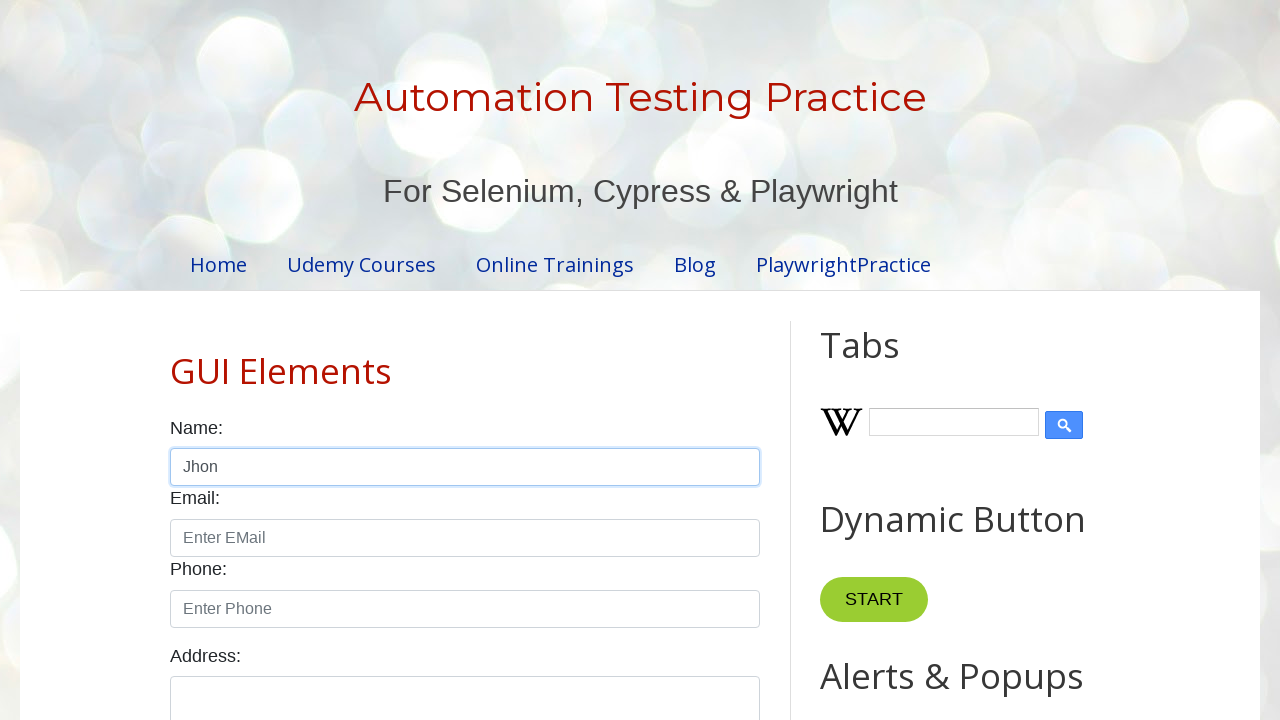

Filled phone field with '8897812849' on input#phone
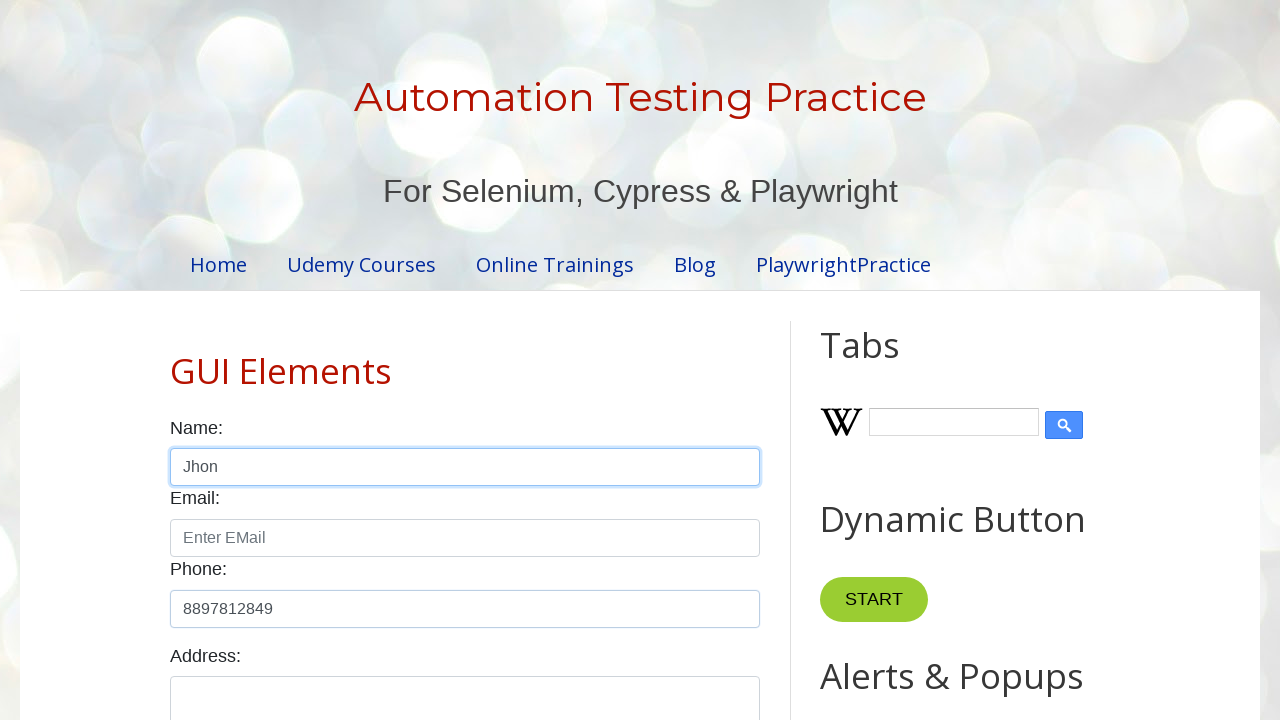

Clicked female radio button at (250, 360) on input#female
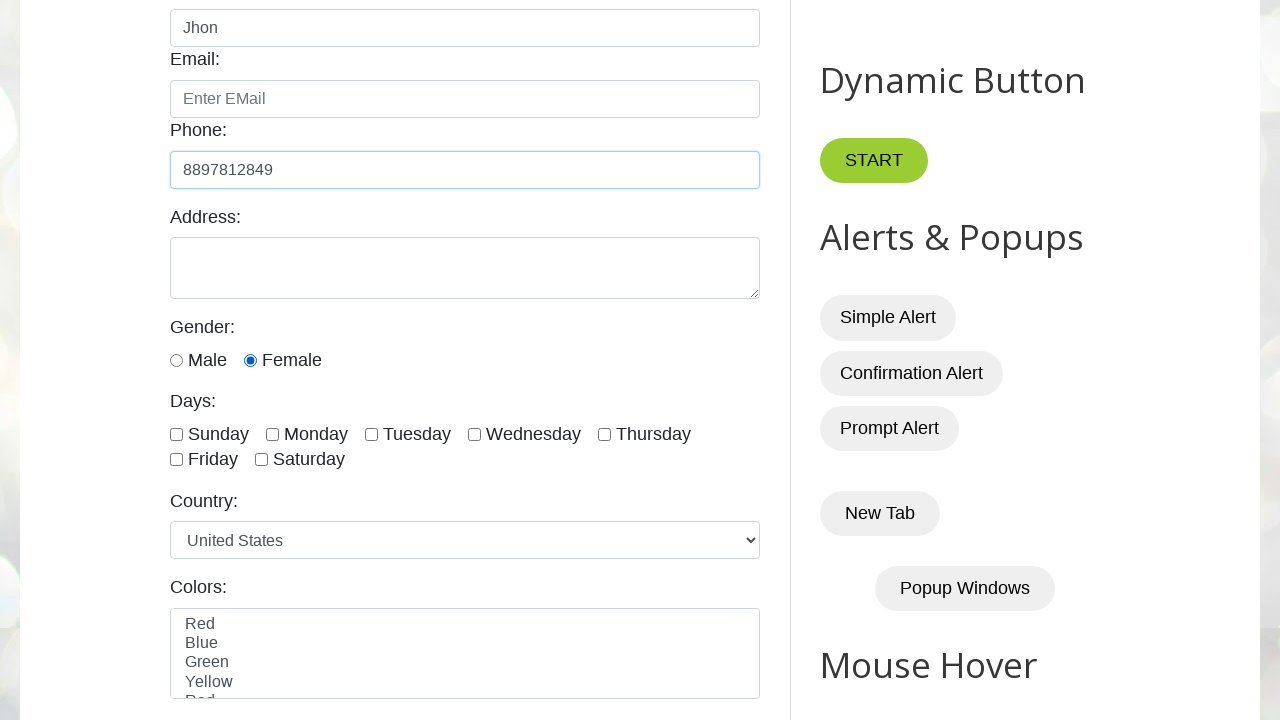

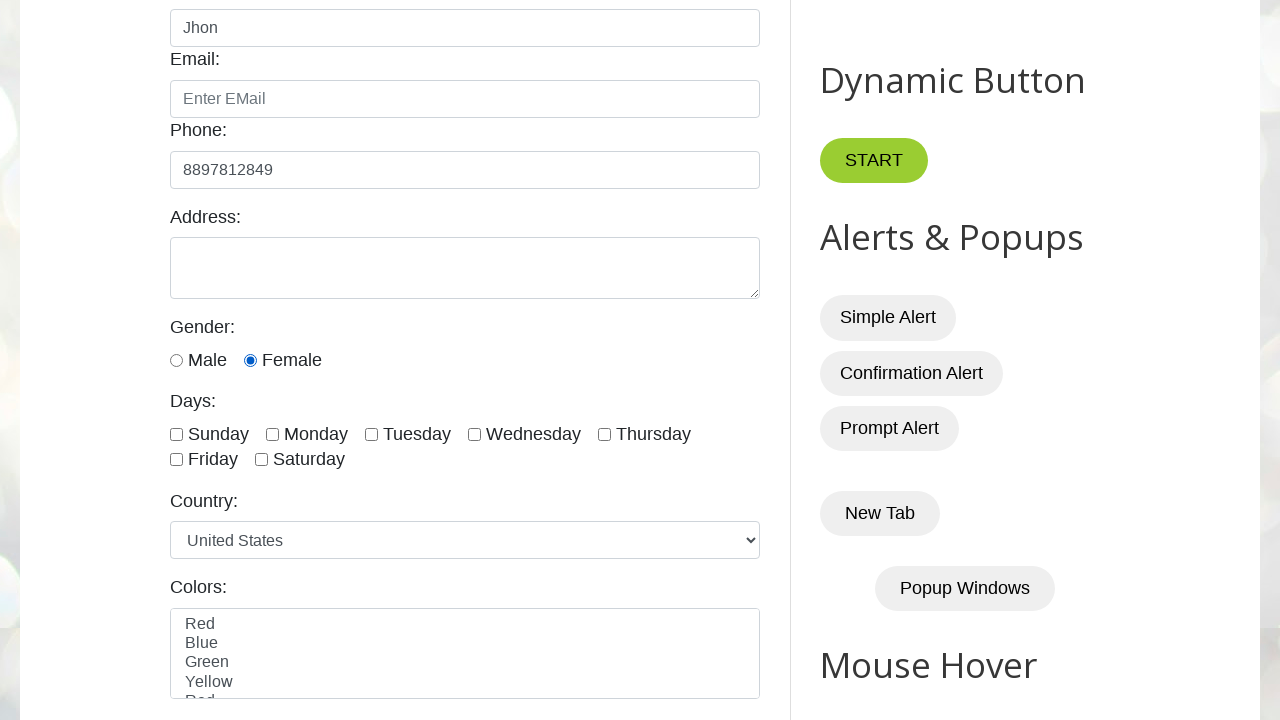